Tests error handling when entering non-numeric strings in calculator input fields

Starting URL: https://testsheepnz.github.io/BasicCalculator.html

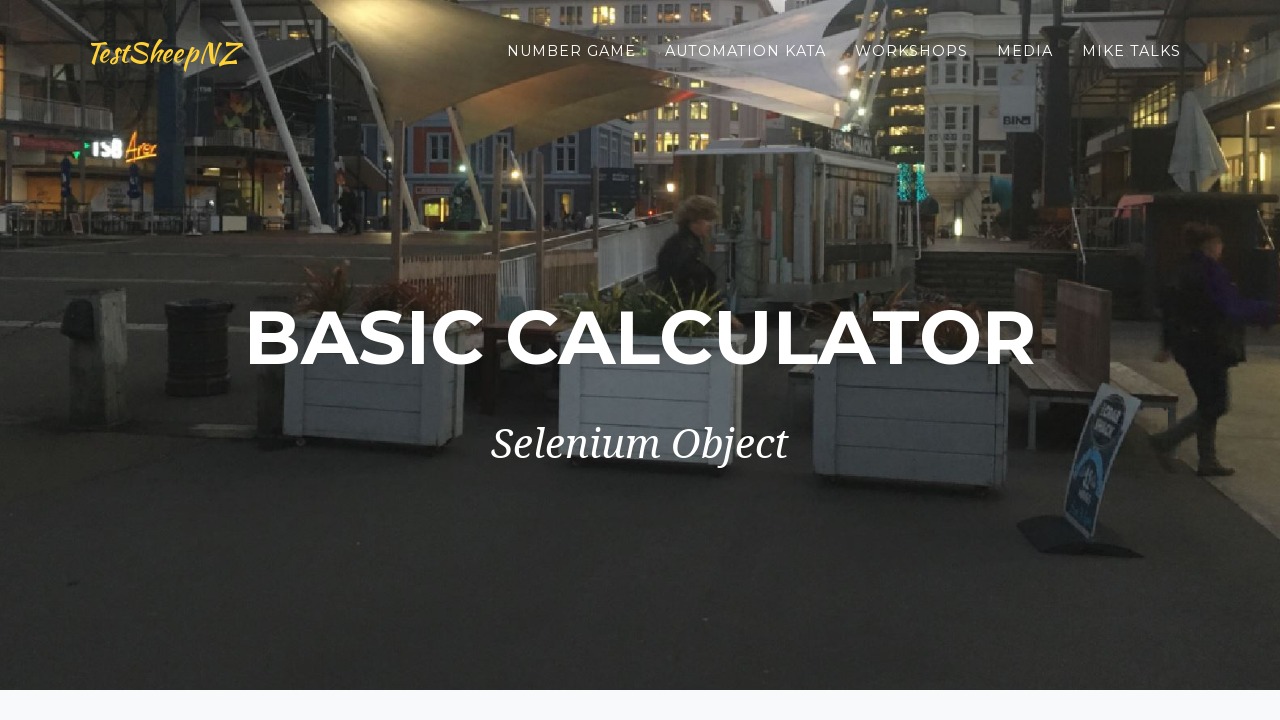

Selected Build 4 from dropdown on #selectBuild
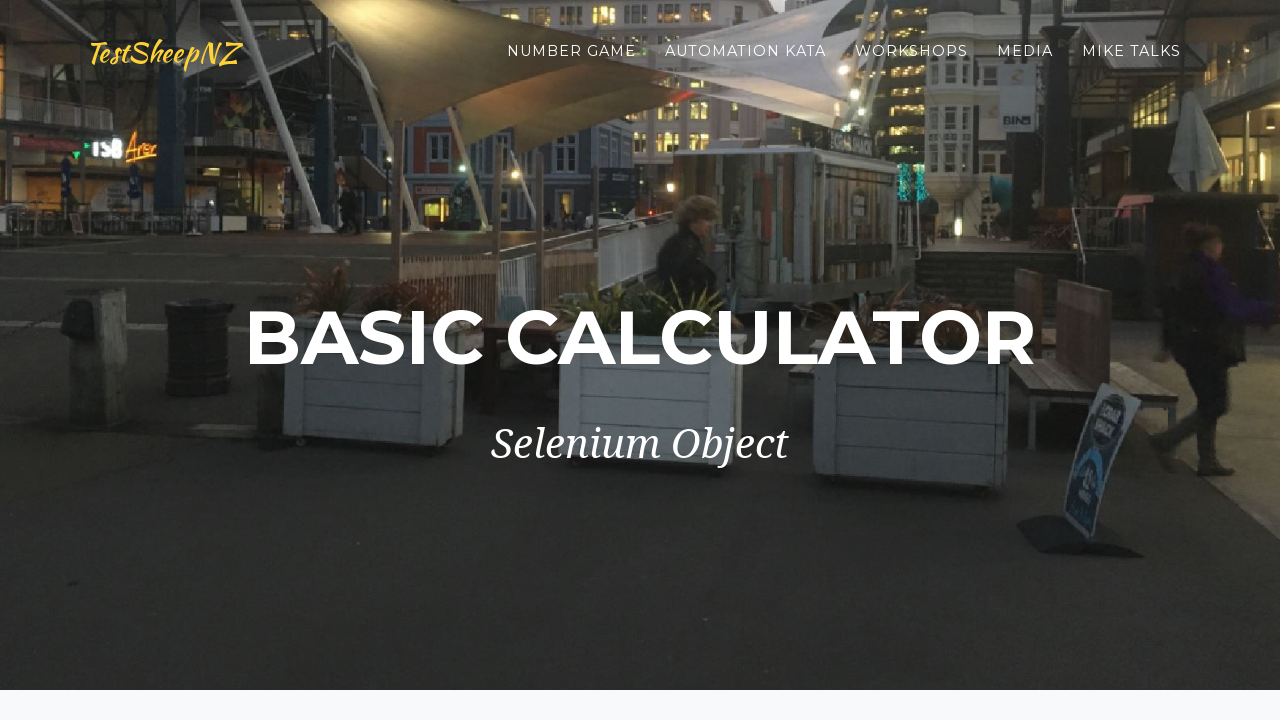

Entered non-numeric string 'ouj' in first number field on input[name='number1']
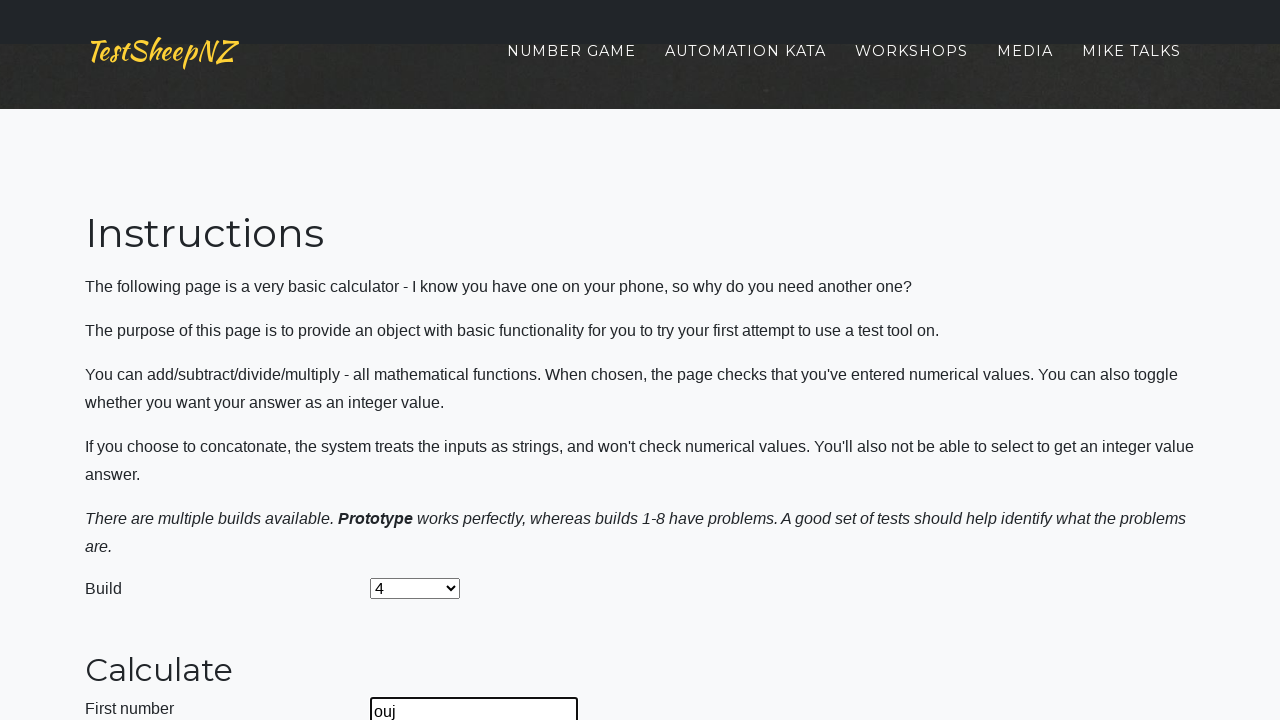

Entered non-numeric string 'test' in second number field on input[name='number2']
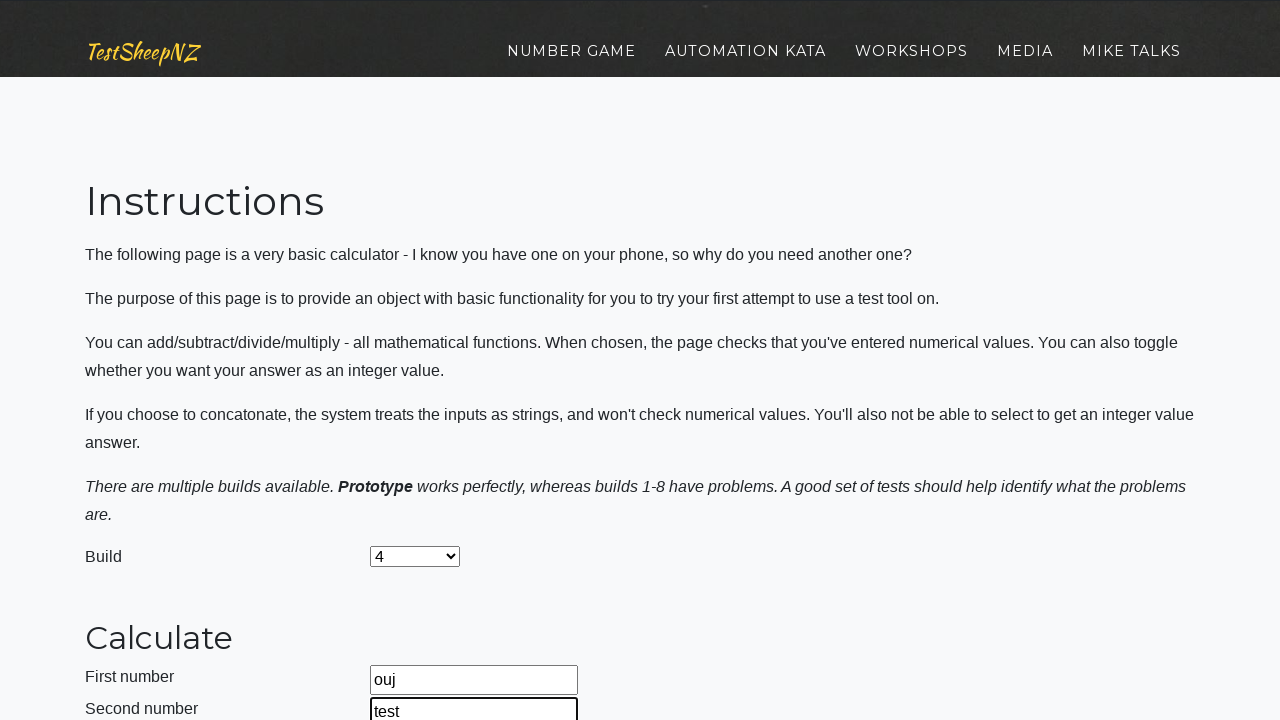

Clicked calculate button at (422, 361) on #calculateButton
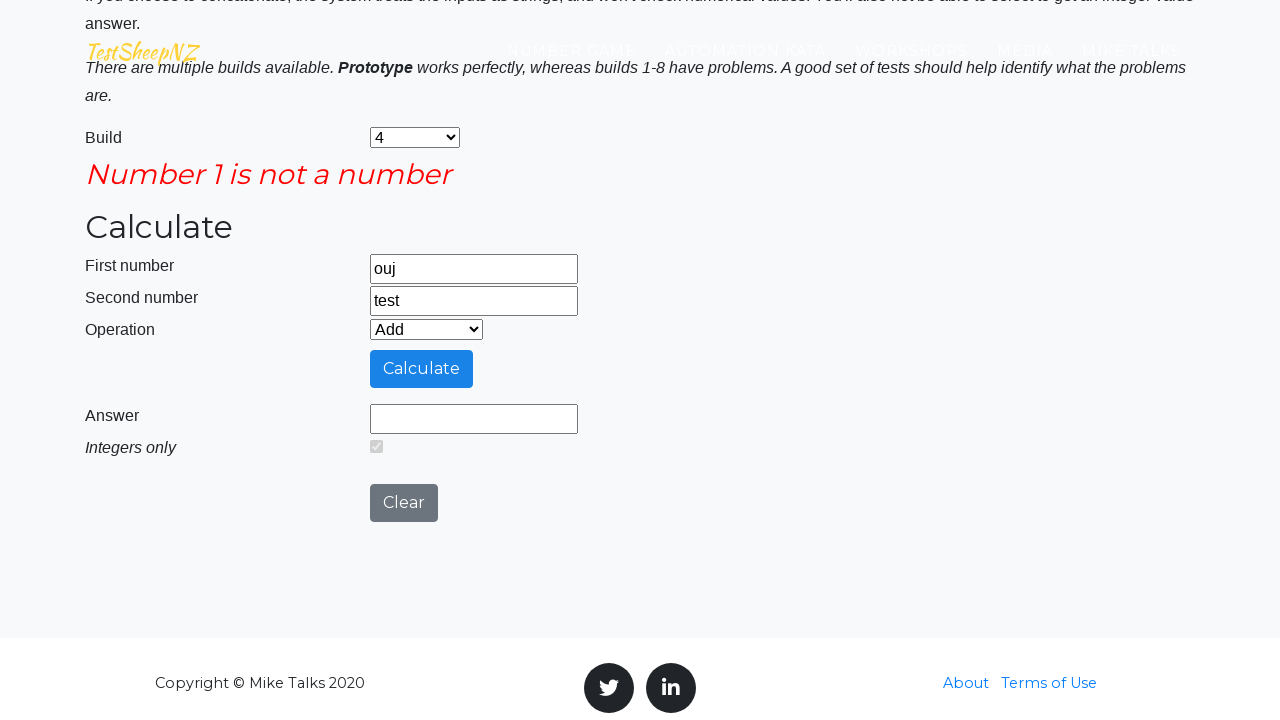

Error message field appeared as expected
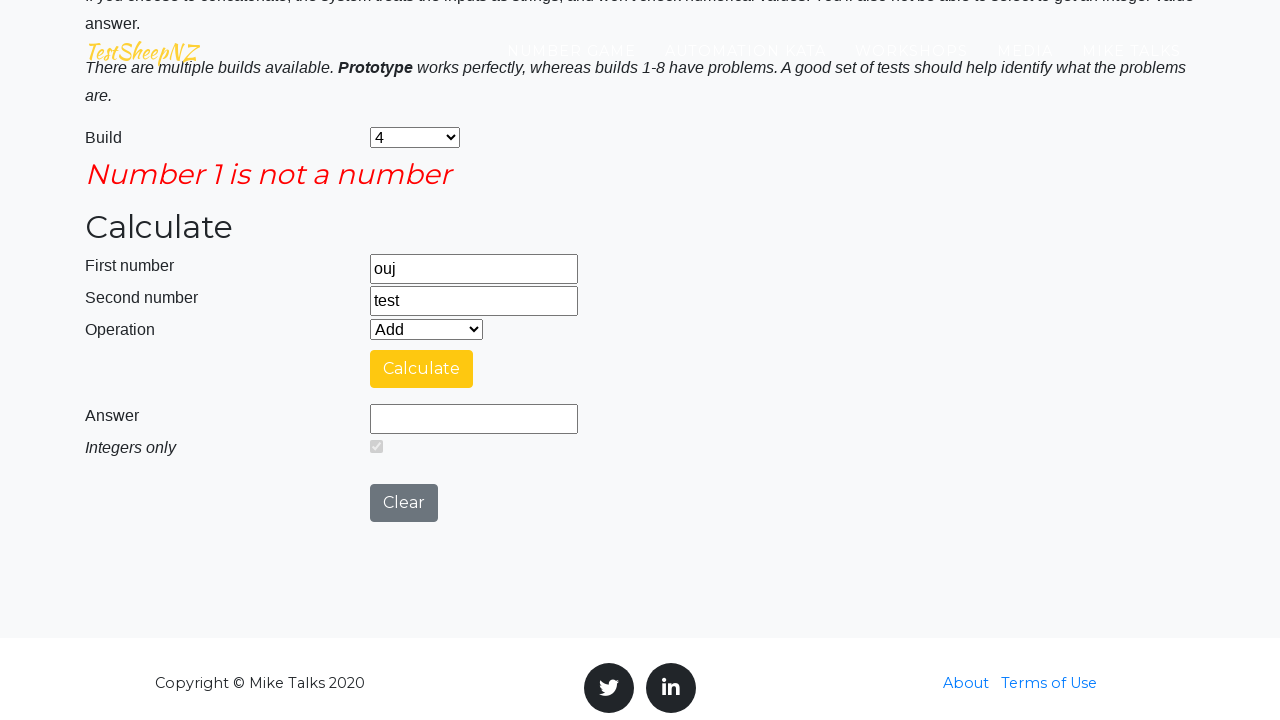

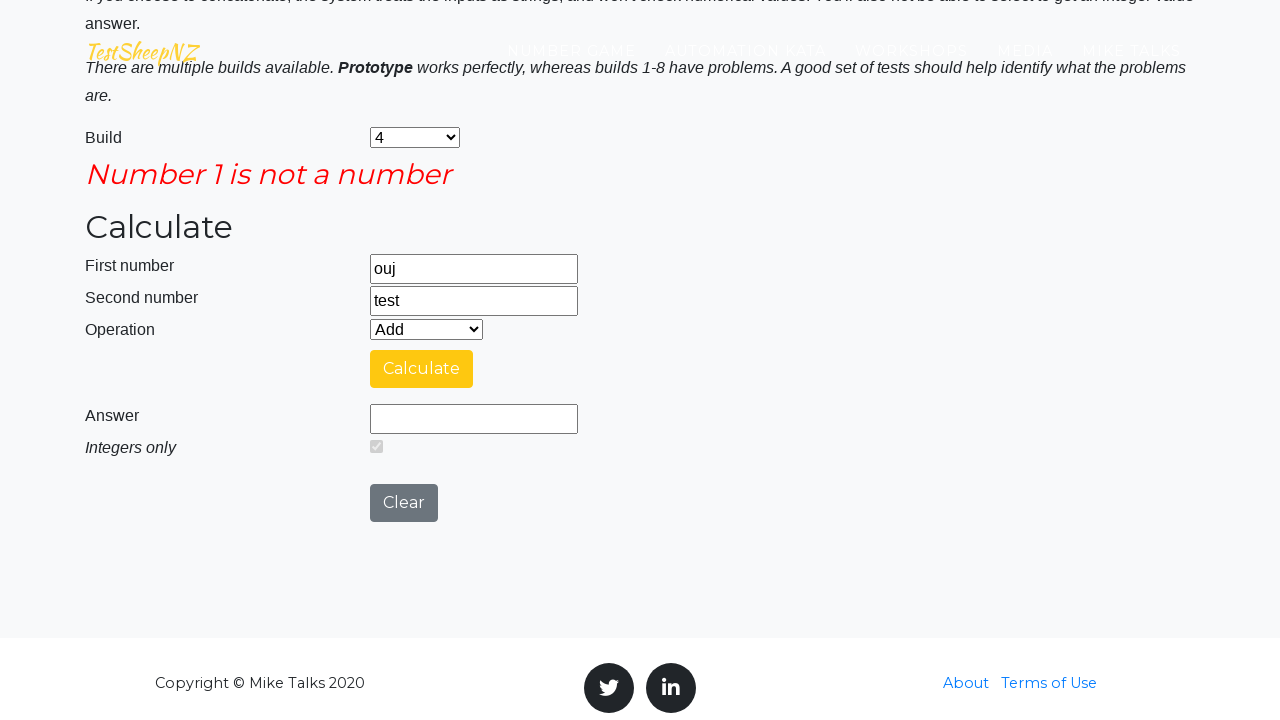